Tests that the Clear completed button displays correctly after completing an item

Starting URL: https://demo.playwright.dev/todomvc

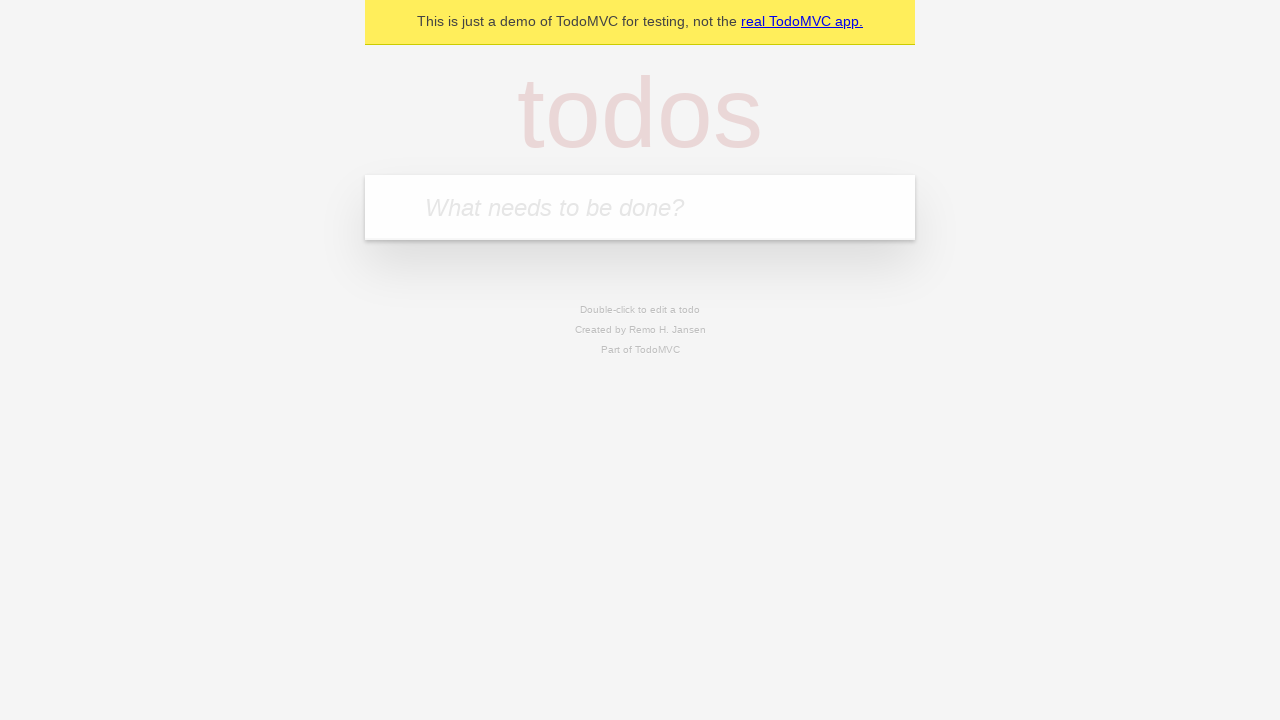

Located the 'What needs to be done?' input field
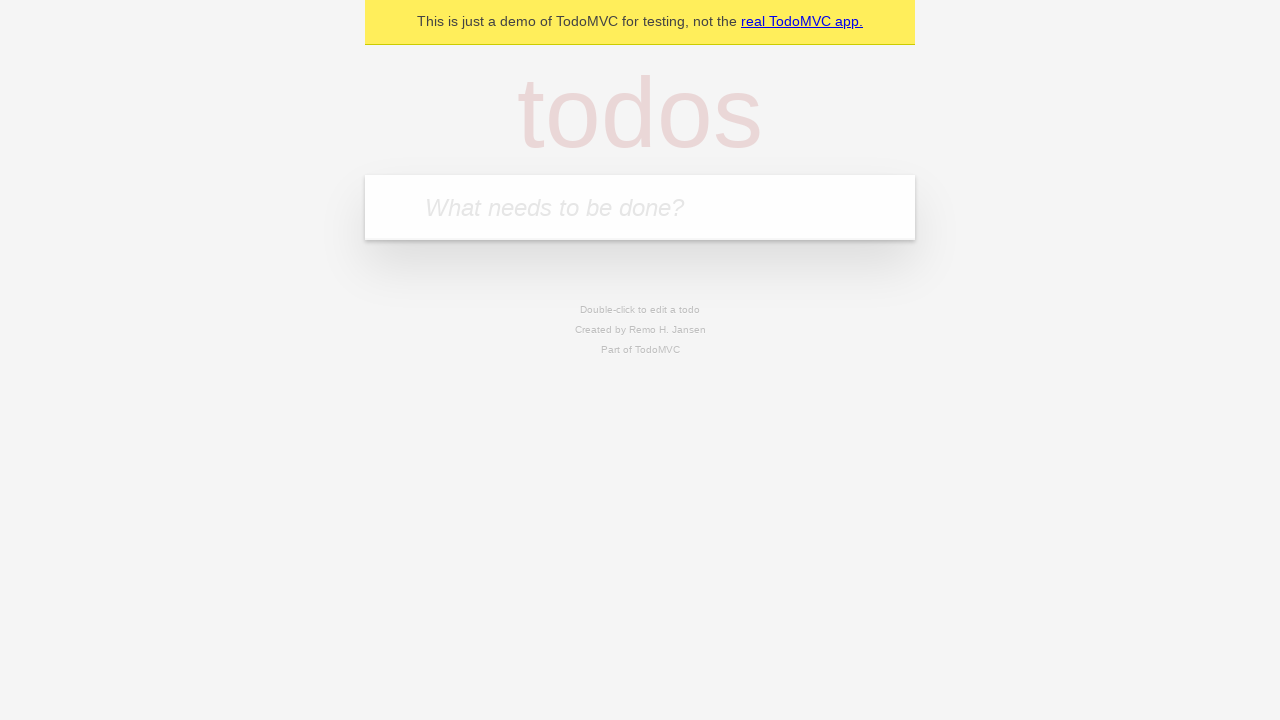

Filled todo input with 'buy some cheese' on internal:attr=[placeholder="What needs to be done?"i]
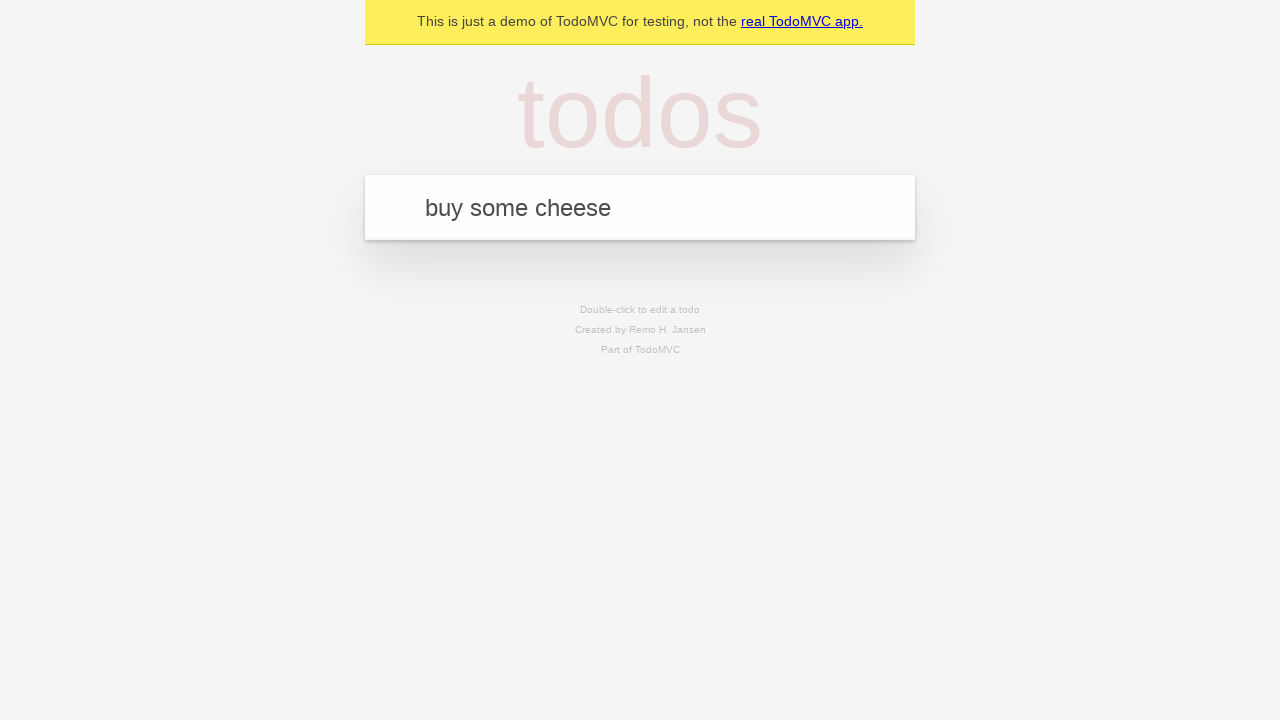

Pressed Enter to create todo 'buy some cheese' on internal:attr=[placeholder="What needs to be done?"i]
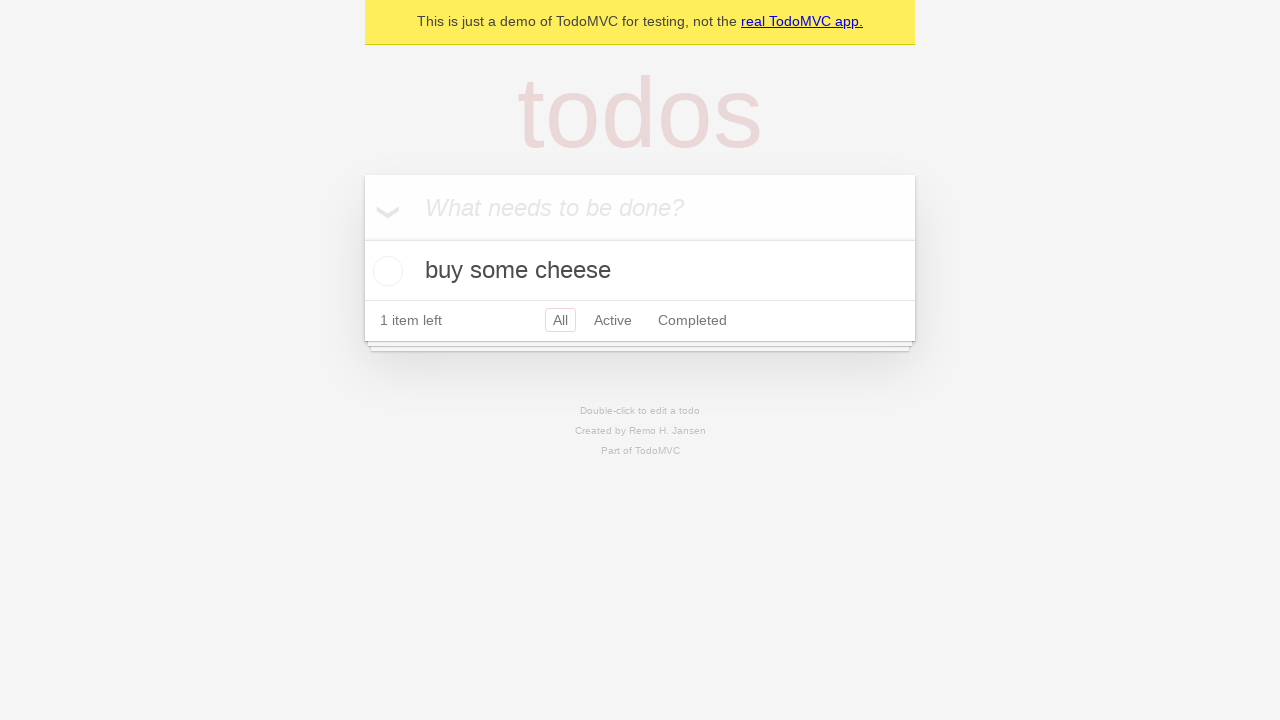

Filled todo input with 'feed the cat' on internal:attr=[placeholder="What needs to be done?"i]
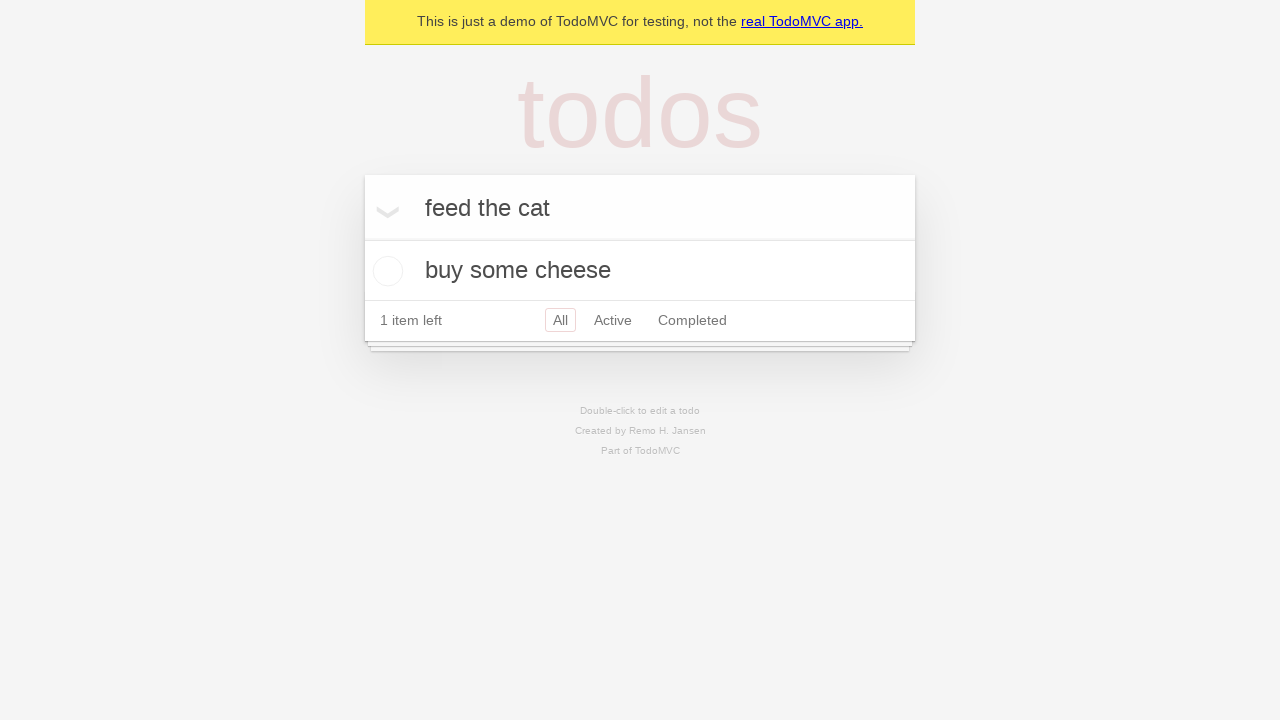

Pressed Enter to create todo 'feed the cat' on internal:attr=[placeholder="What needs to be done?"i]
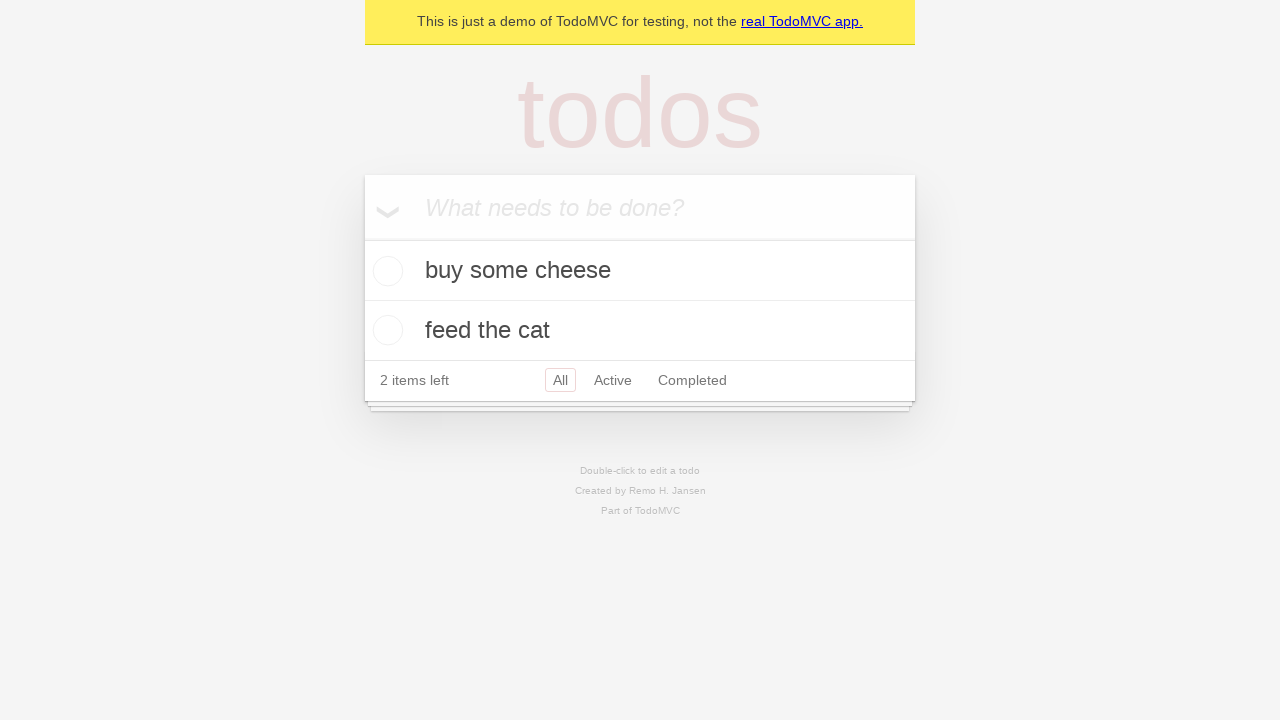

Filled todo input with 'book a doctors appointment' on internal:attr=[placeholder="What needs to be done?"i]
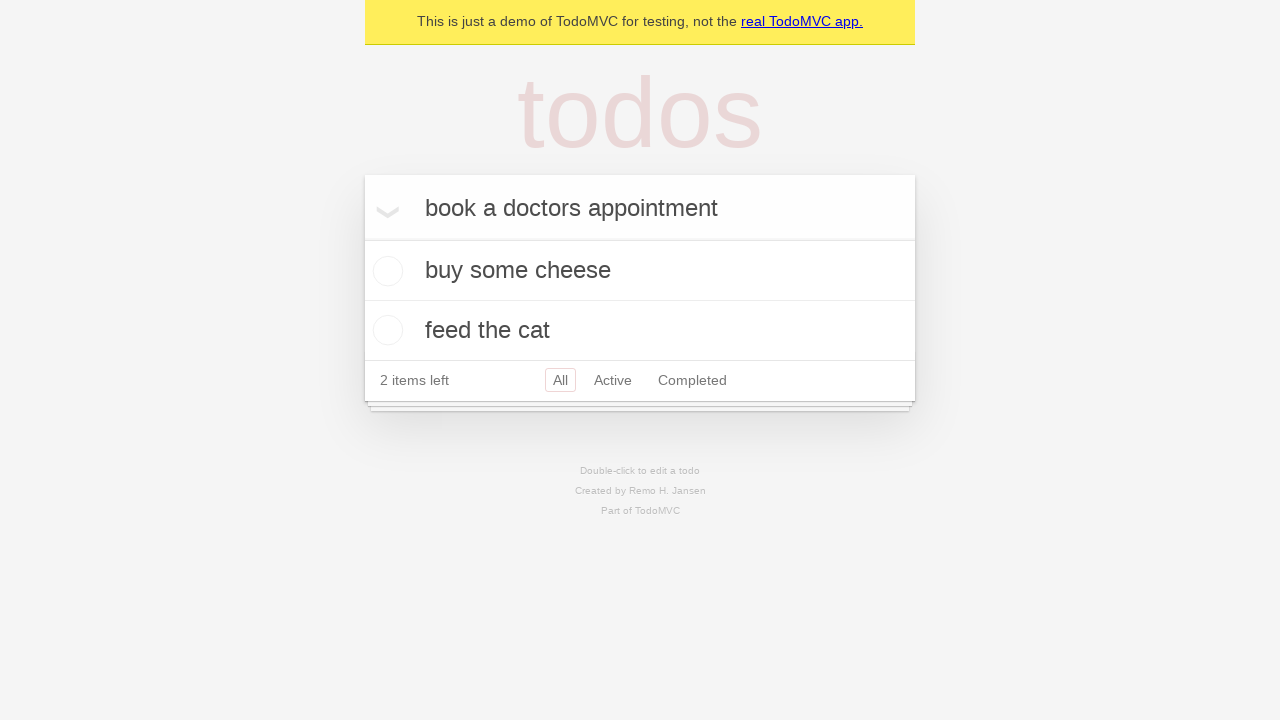

Pressed Enter to create todo 'book a doctors appointment' on internal:attr=[placeholder="What needs to be done?"i]
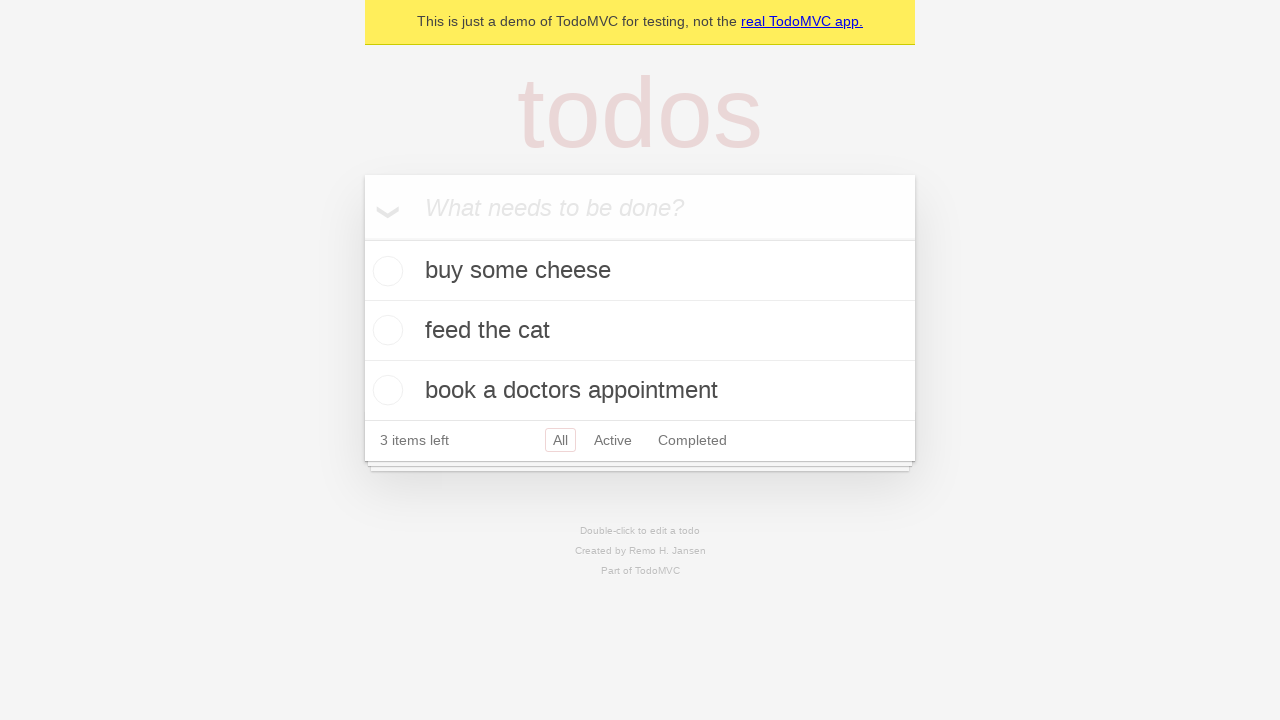

All three todo items loaded in the list
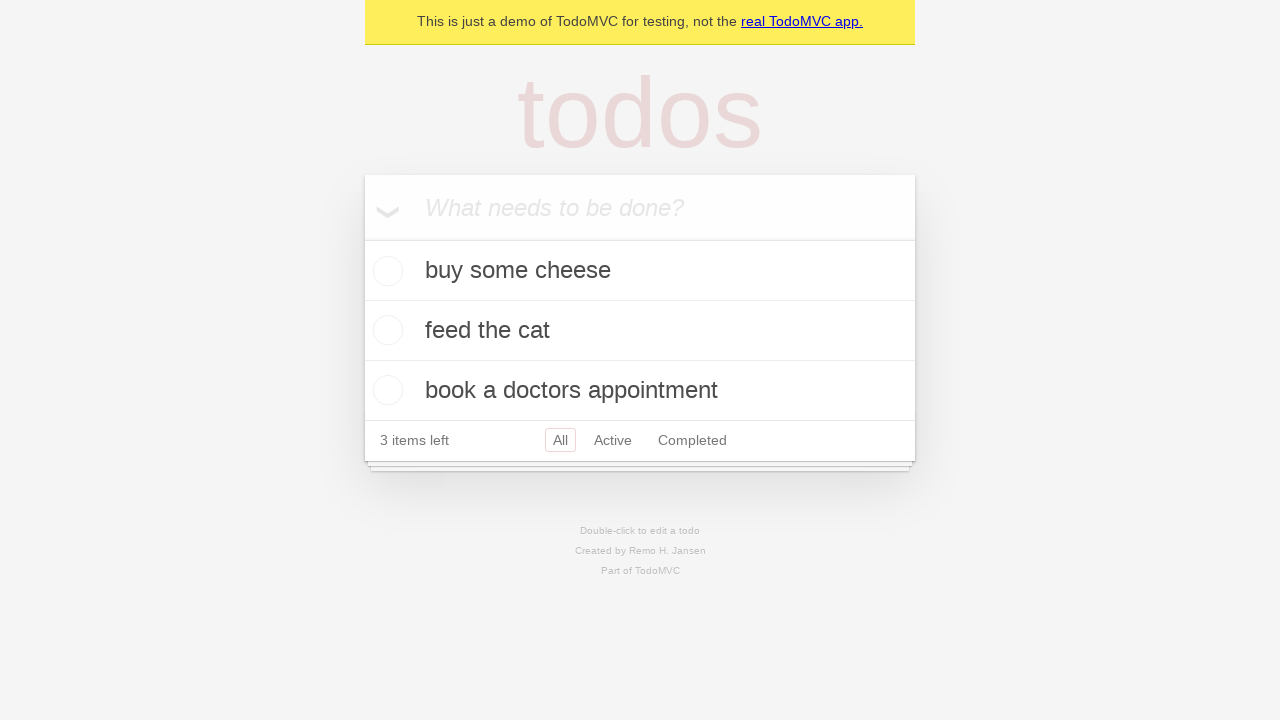

Checked the first todo item to mark it as completed at (385, 271) on .todo-list li .toggle >> nth=0
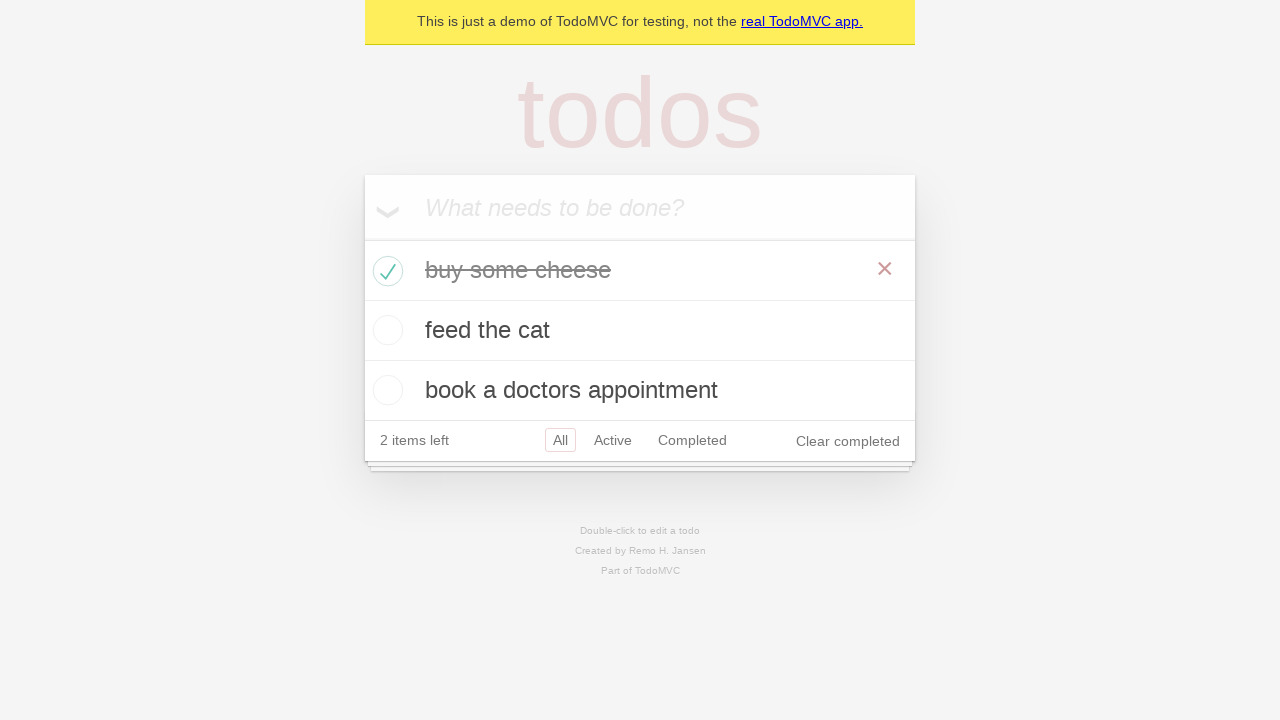

Clear completed button appeared after completing a todo item
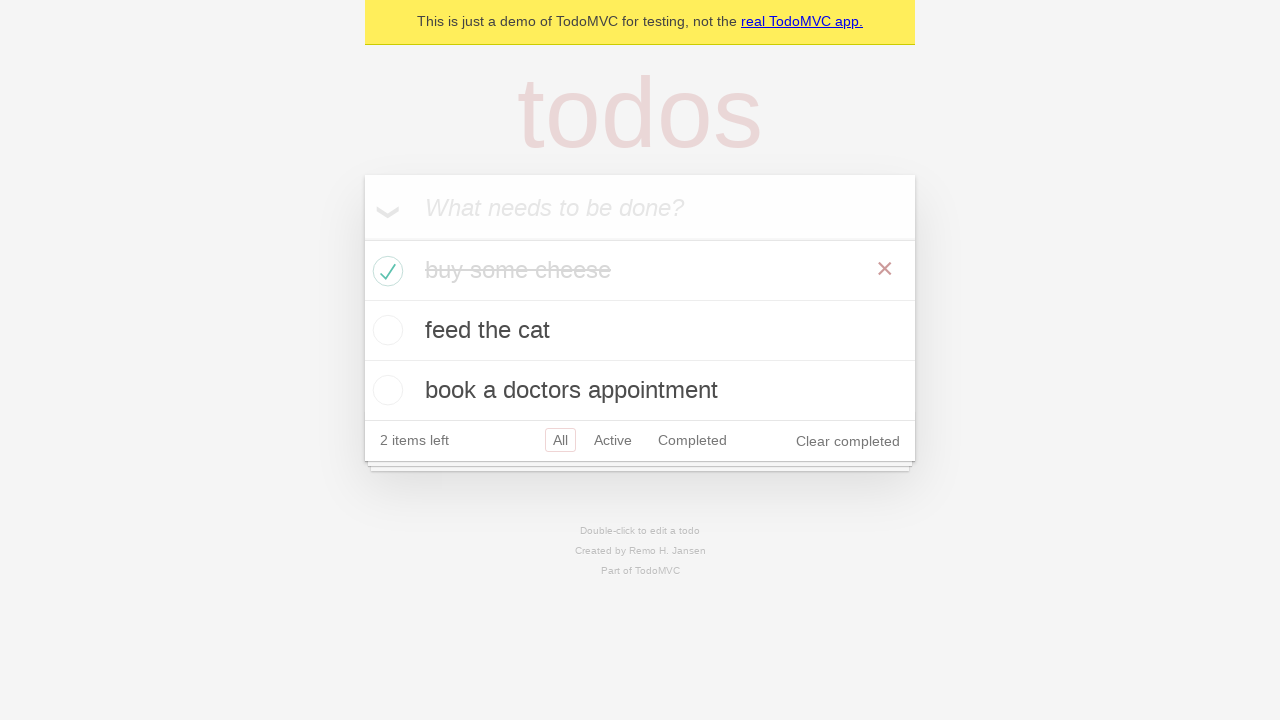

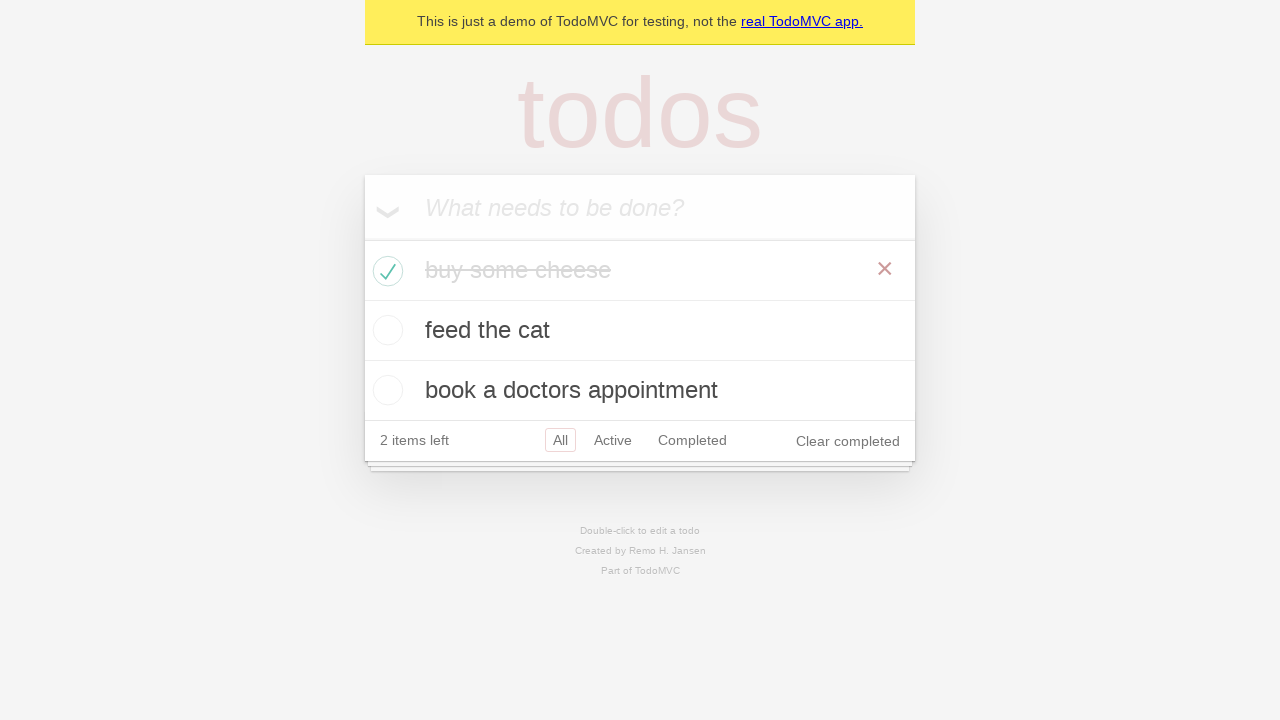